Navigates to a specific lesson page and marks it as complete if the button is available

Starting URL: https://alchemy.hguy.co/lms

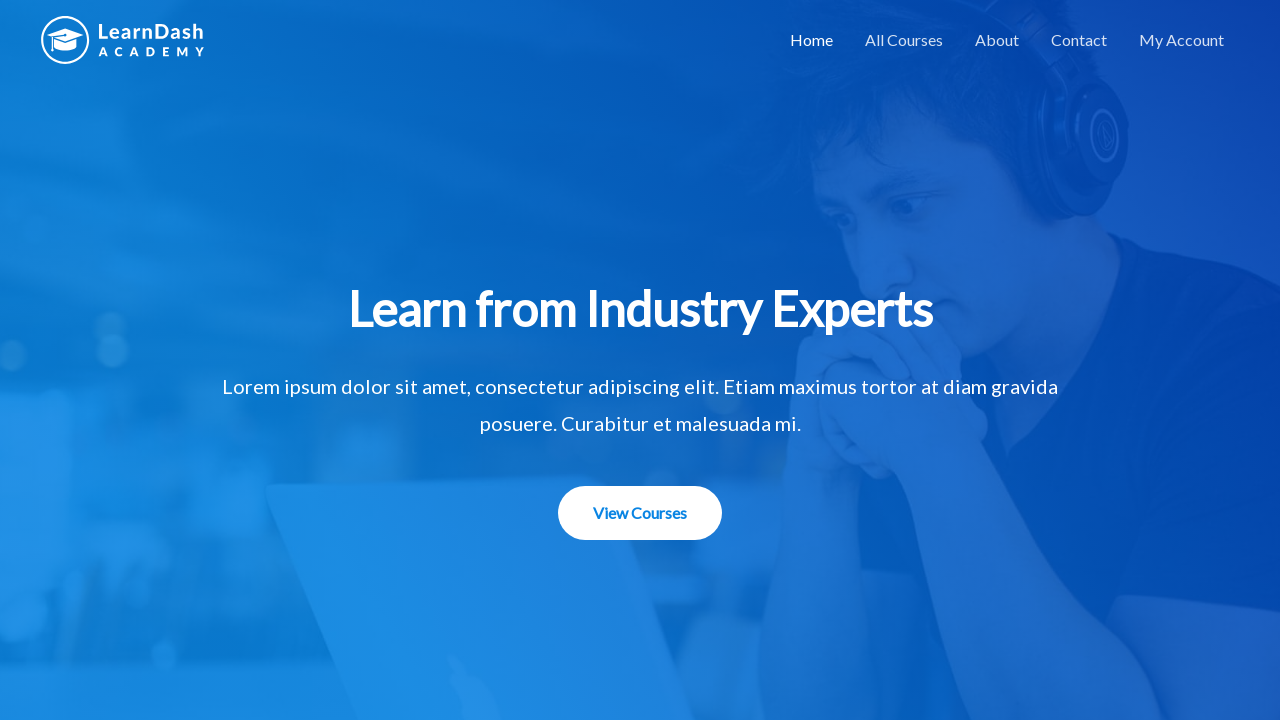

Clicked 'All Courses' link at (904, 40) on text=All Courses
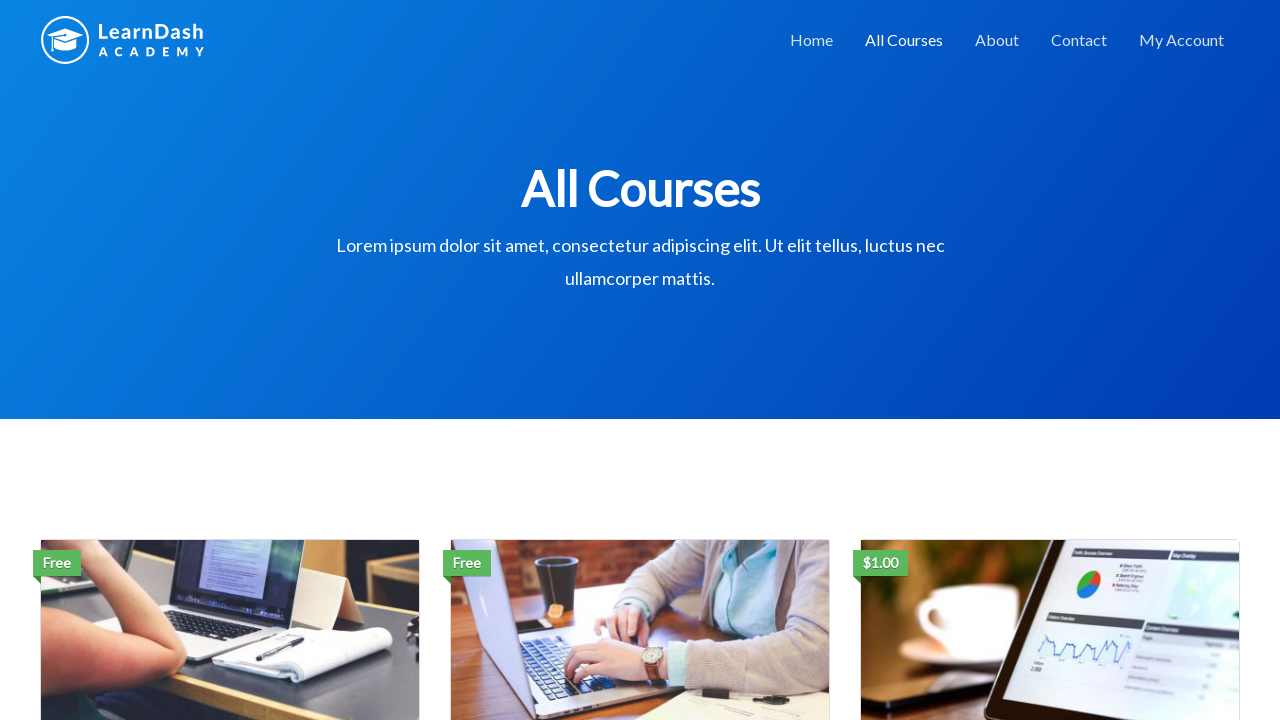

Clicked on Content Marketing course at (1050, 615) on xpath=//h3[text()='Content Marketing']/preceding::a[1]/img
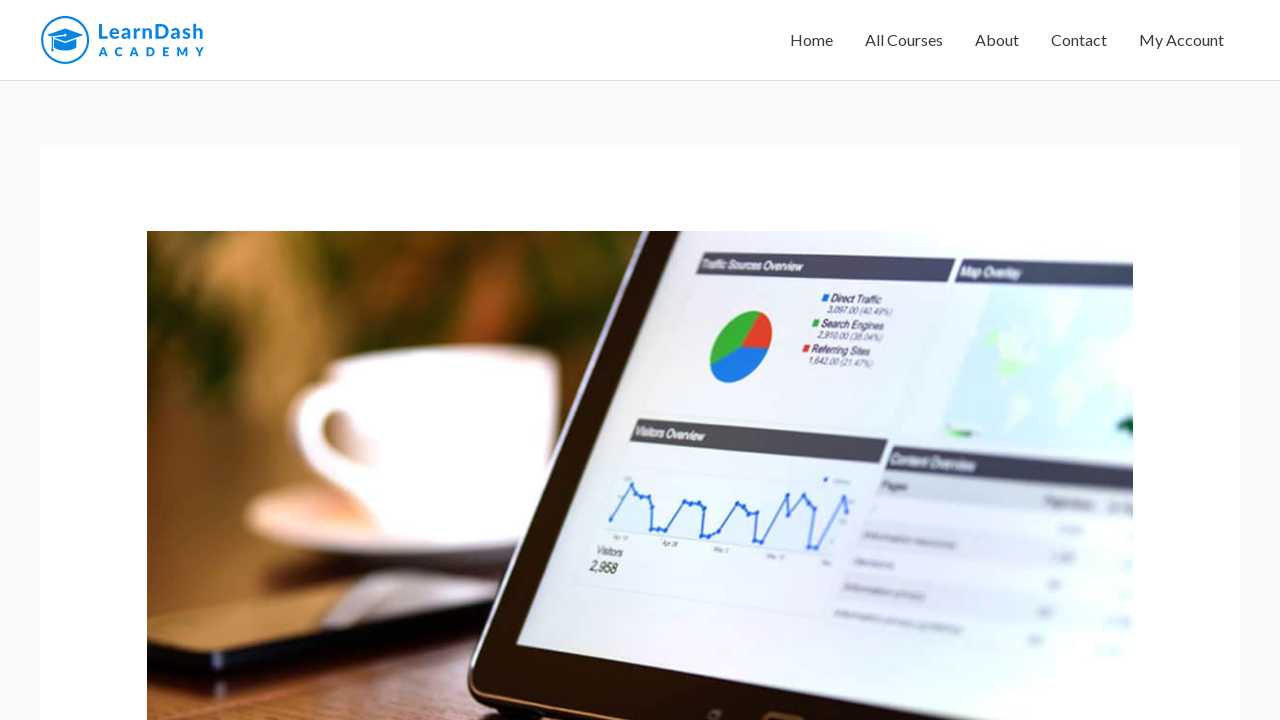

Clicked on 'Effective Writing' lesson at (664, 360) on text=Effective Writing
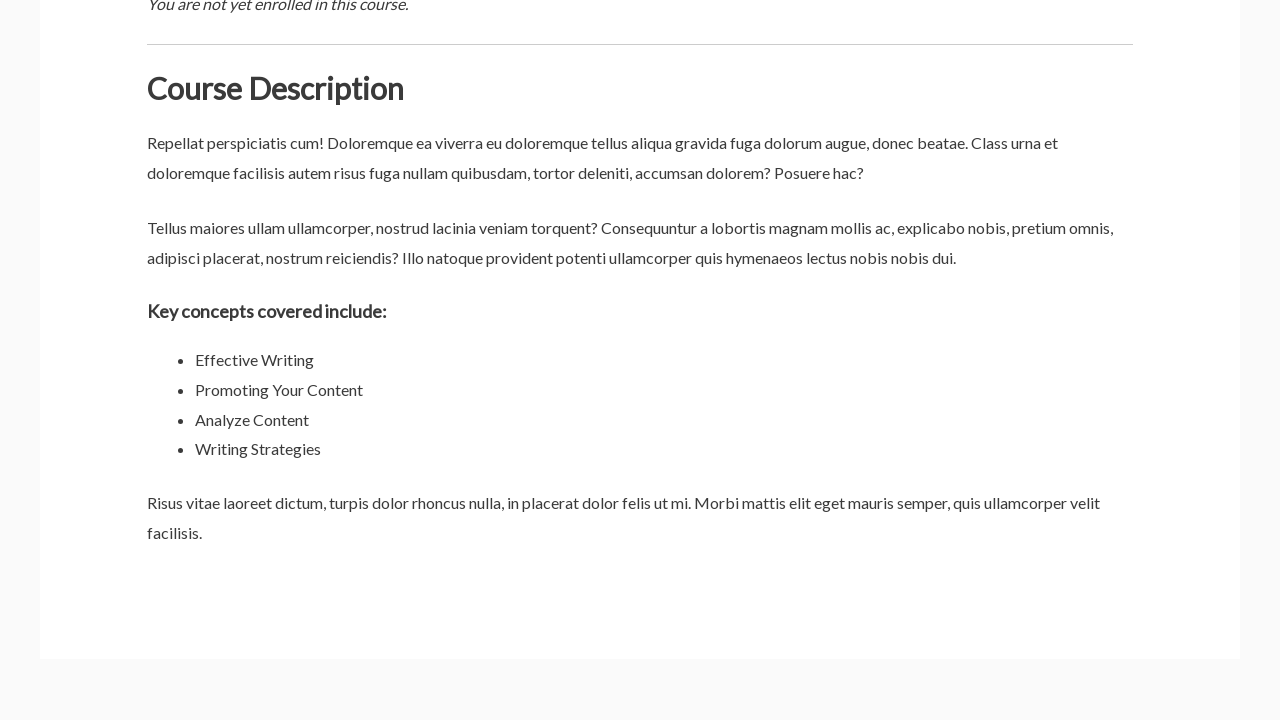

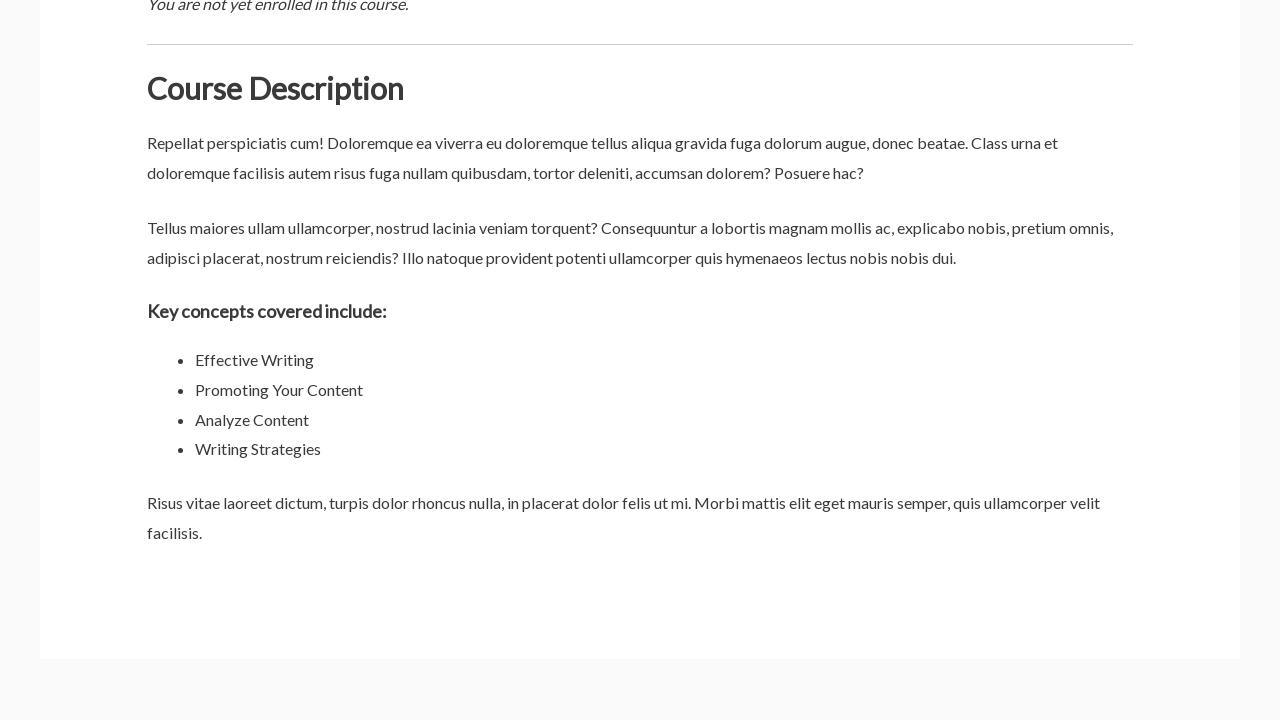